Navigates to a slider demo page and locates the range slider input element to verify it exists on the page.

Starting URL: https://demoapps.qspiders.com/ui/slider?sublist=0

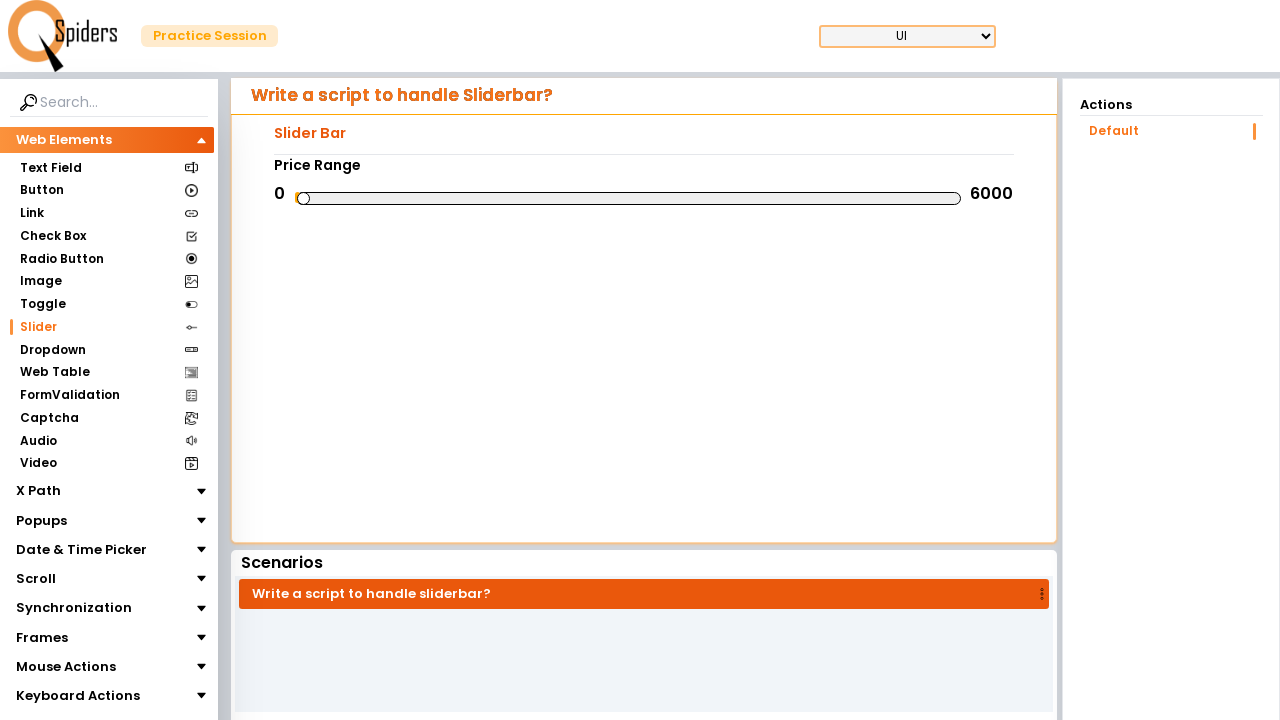

Navigated to slider demo page
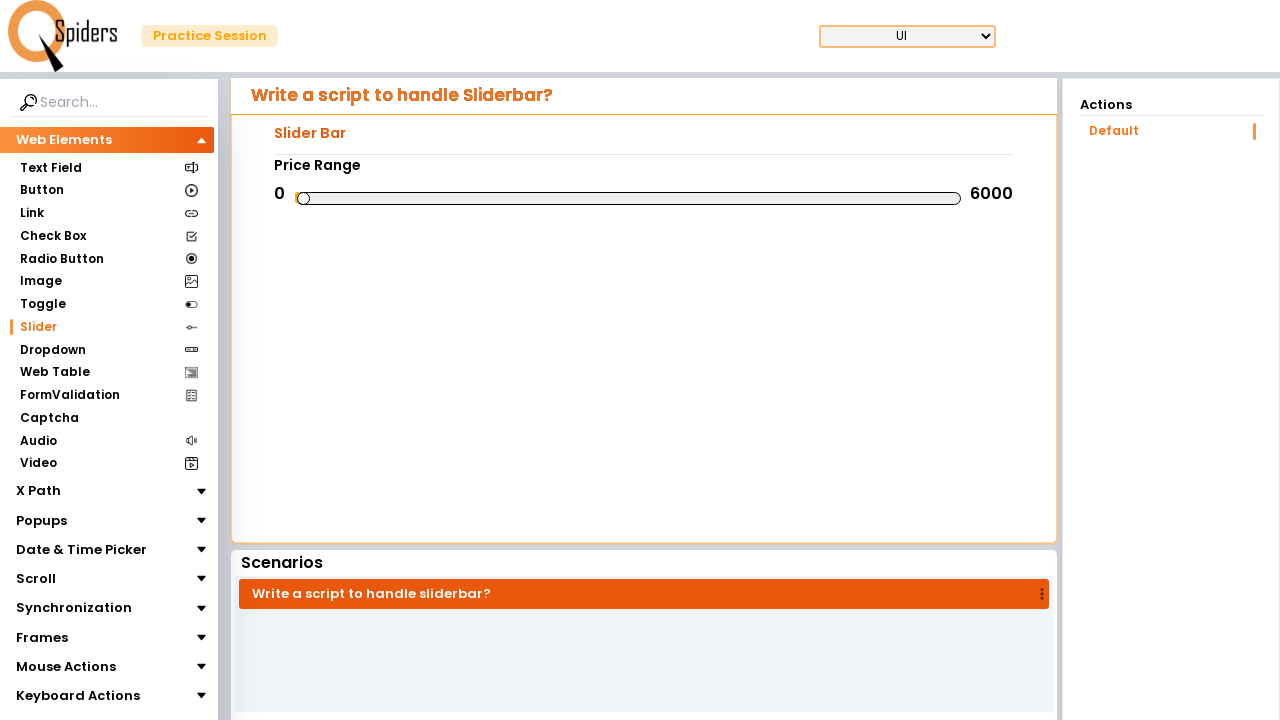

Range slider input element loaded and visible on page
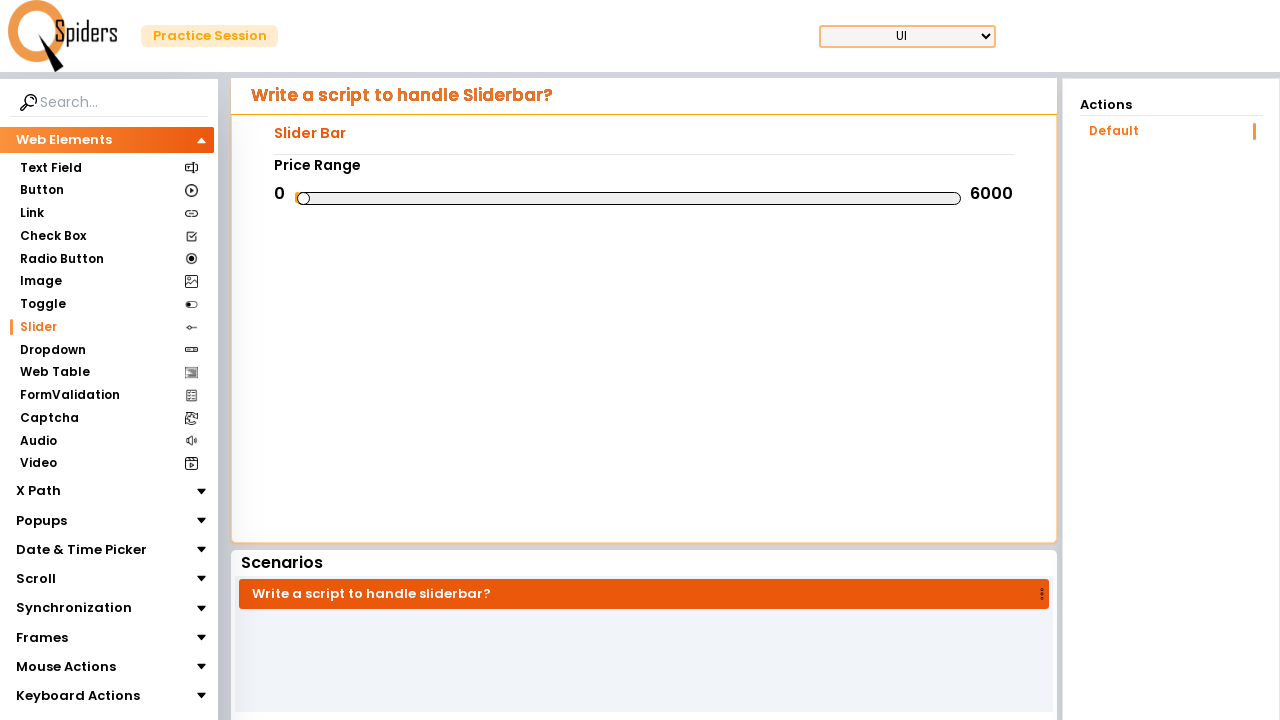

Located range slider input element
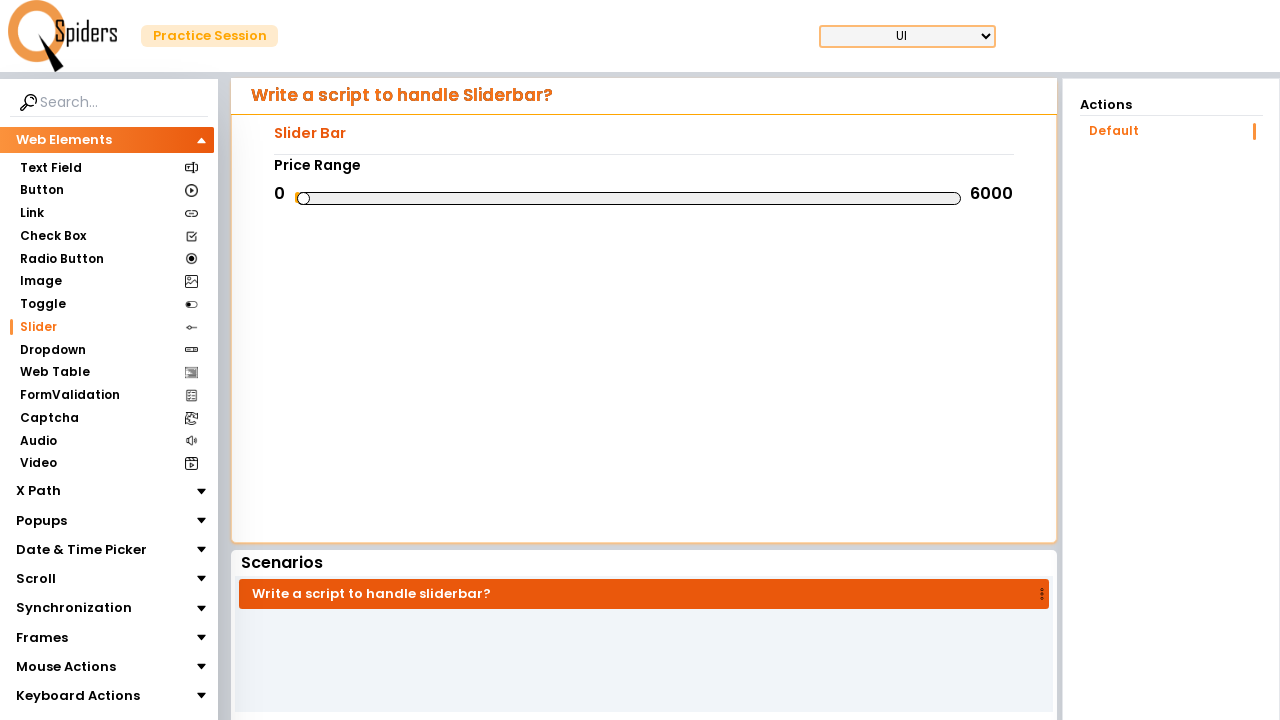

Verified range slider input element exists and is visible on page
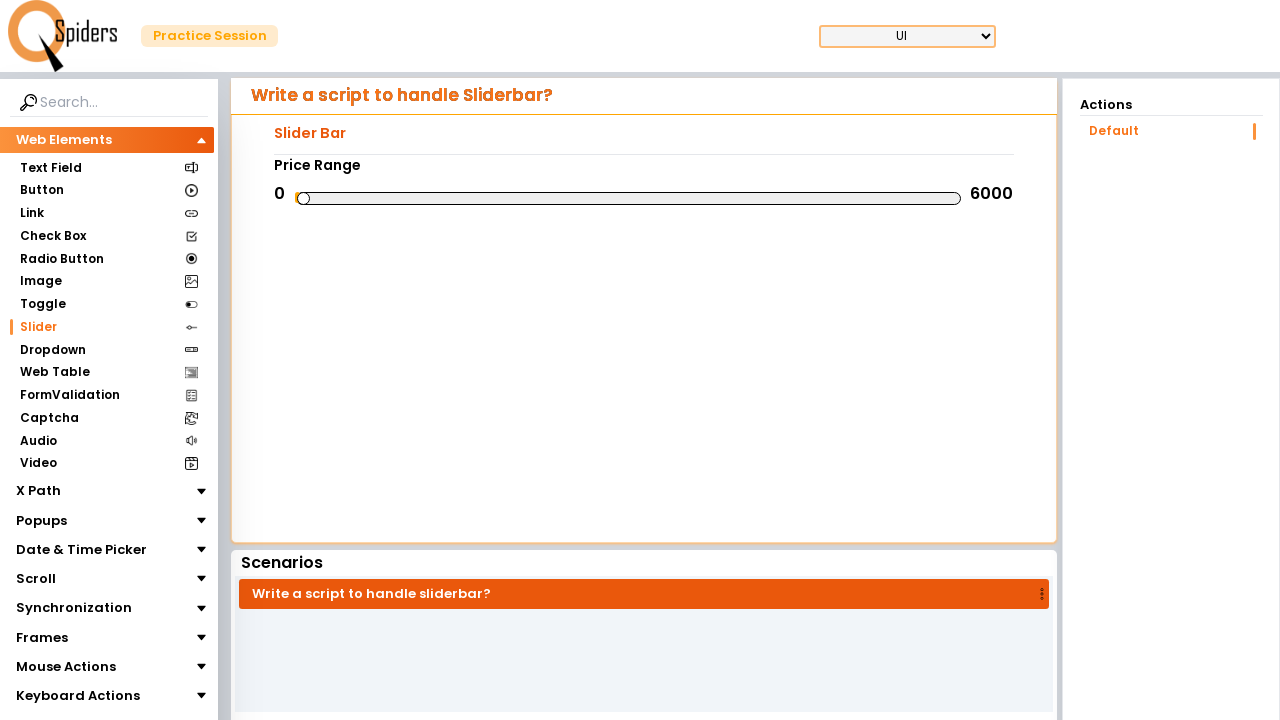

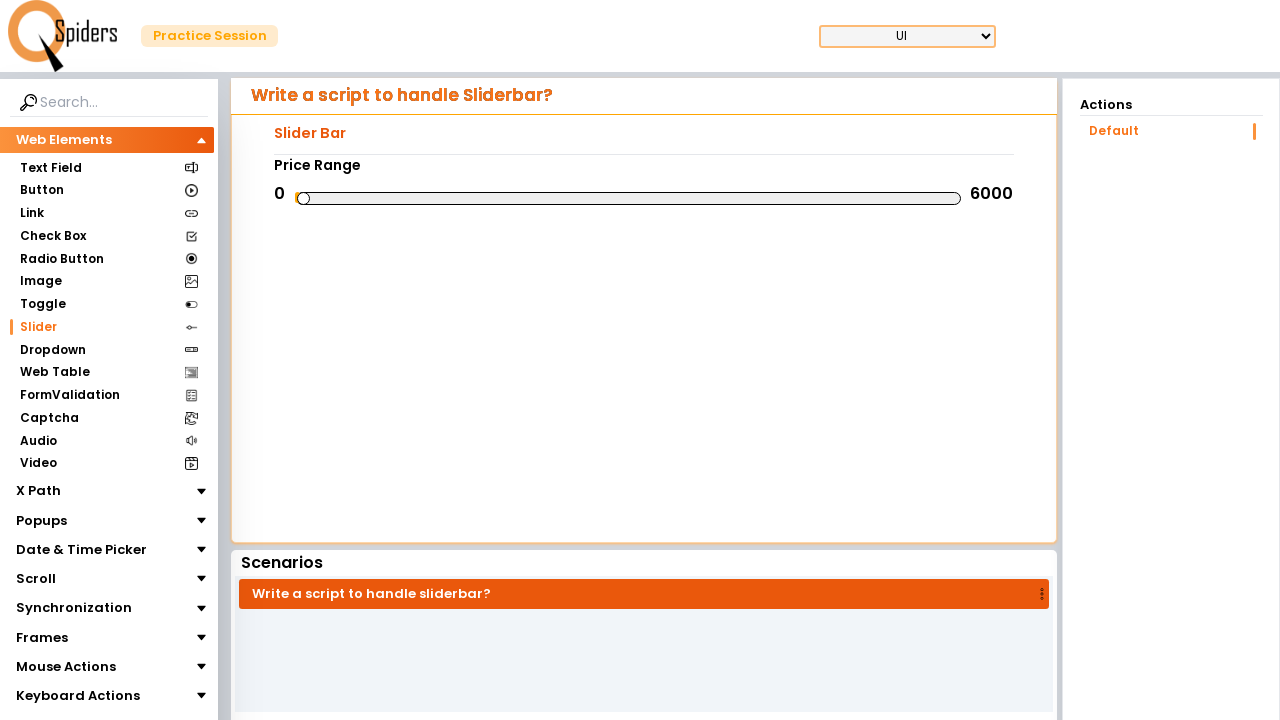